Tests calendar date picker functionality by clicking on a datepicker input field and selecting the 25th day from the calendar popup.

Starting URL: http://seleniumpractise.blogspot.com/2016/08/how-to-handle-calendar-in-selenium.html

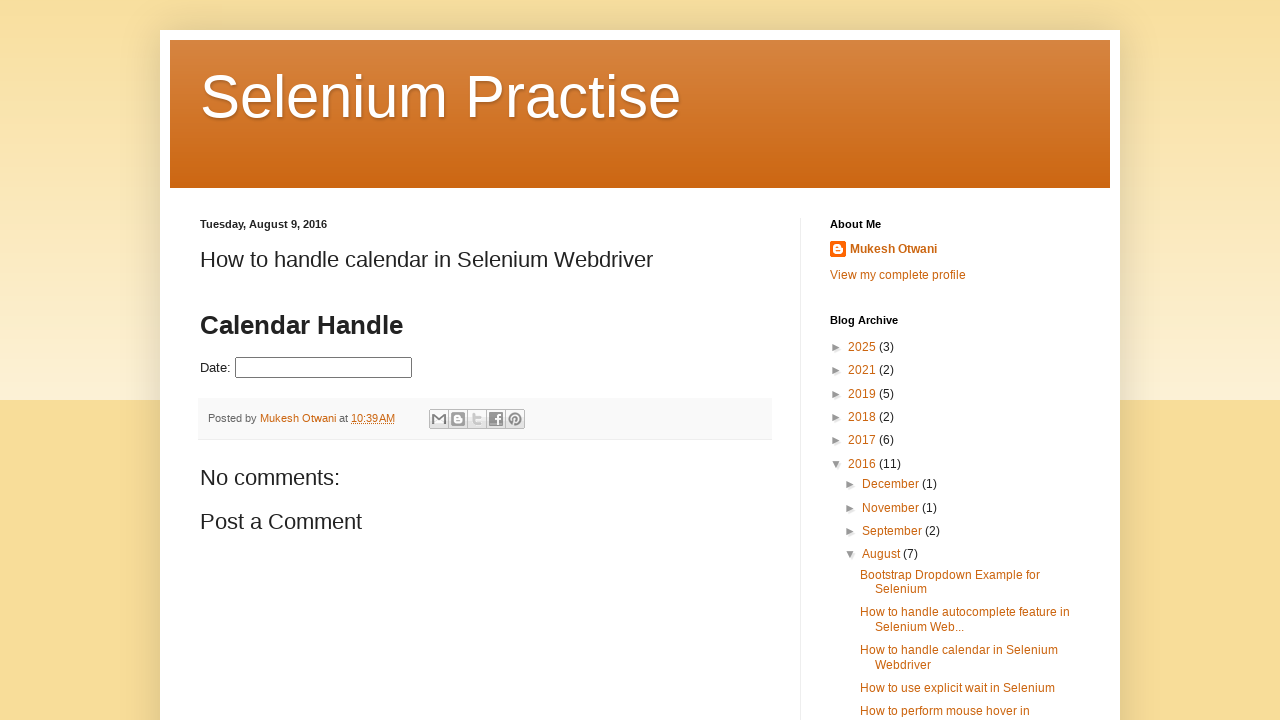

Verified URL contains 'blogspot' domain
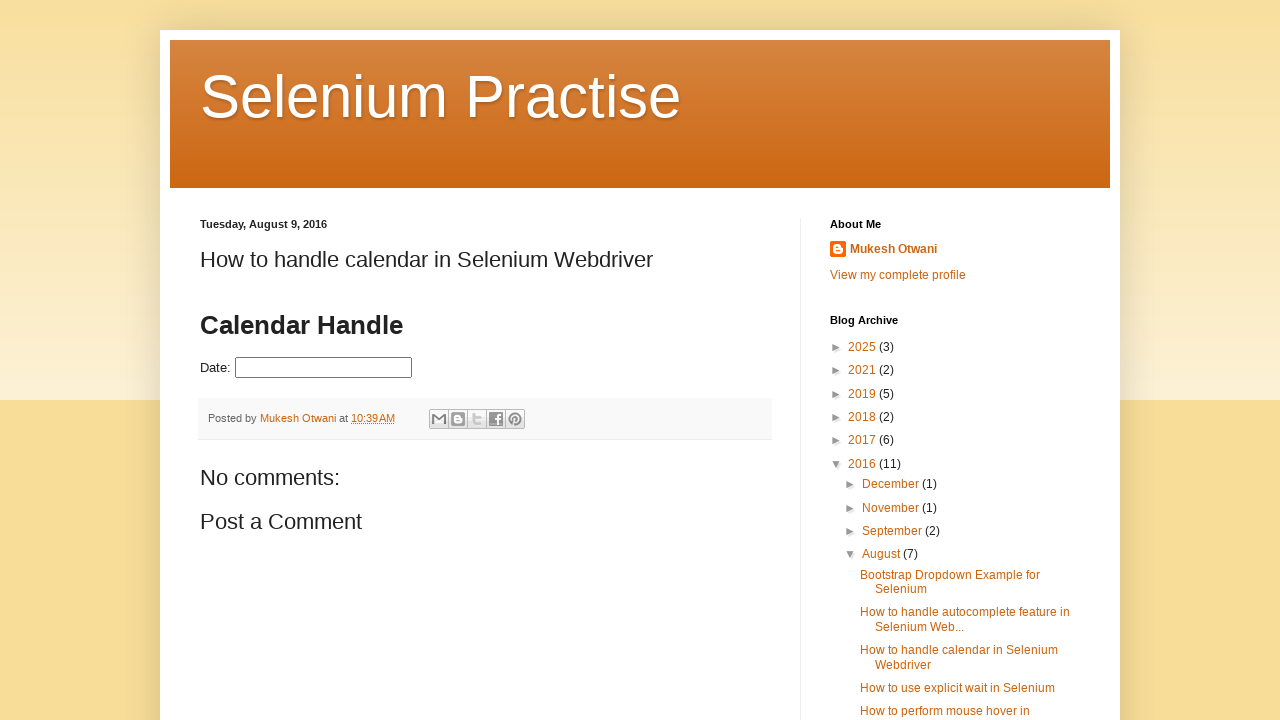

Clicked on datepicker input field to open calendar at (324, 368) on input#datepicker
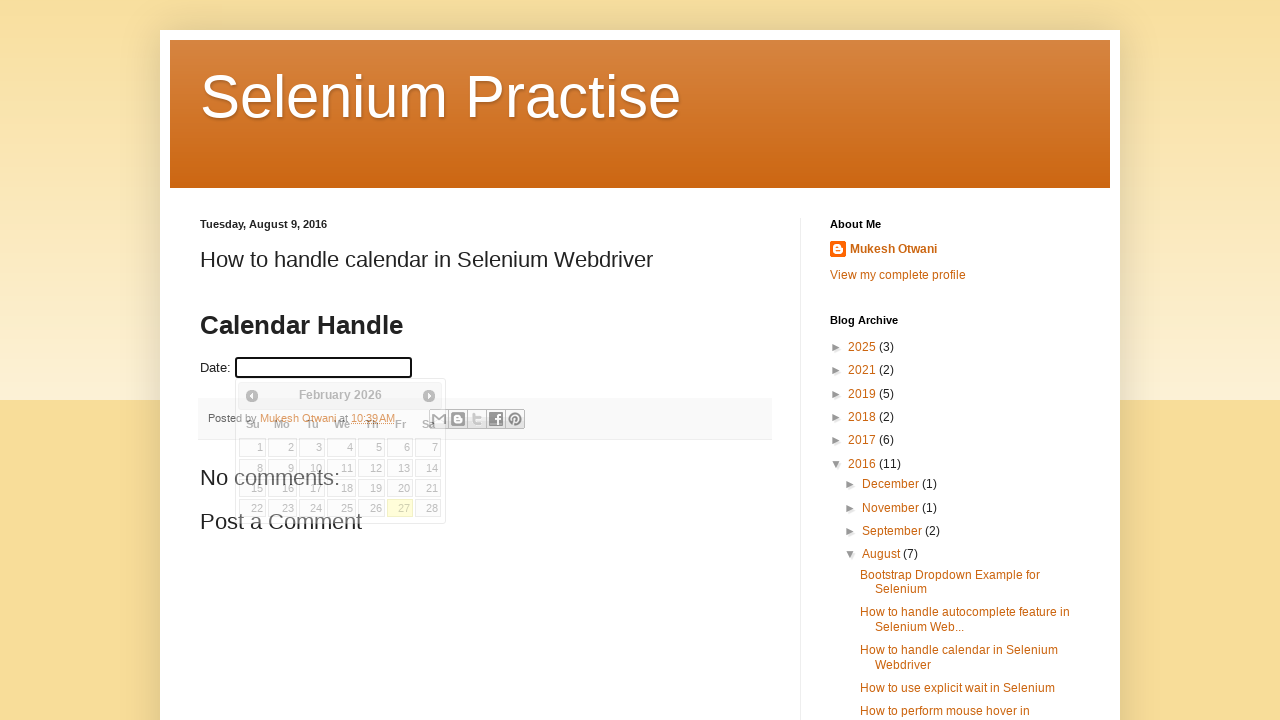

Calendar popup appeared and loaded
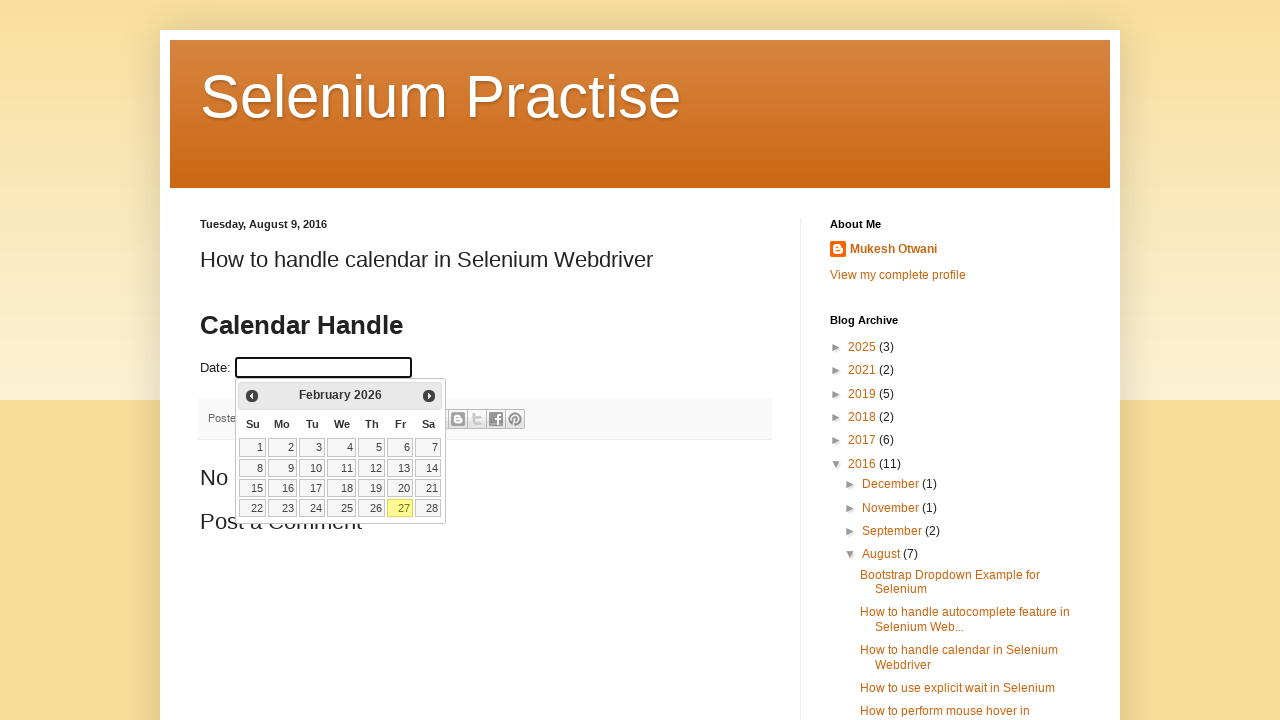

Selected day 25 from the calendar popup at (342, 508) on table.ui-datepicker-calendar a:has-text('25')
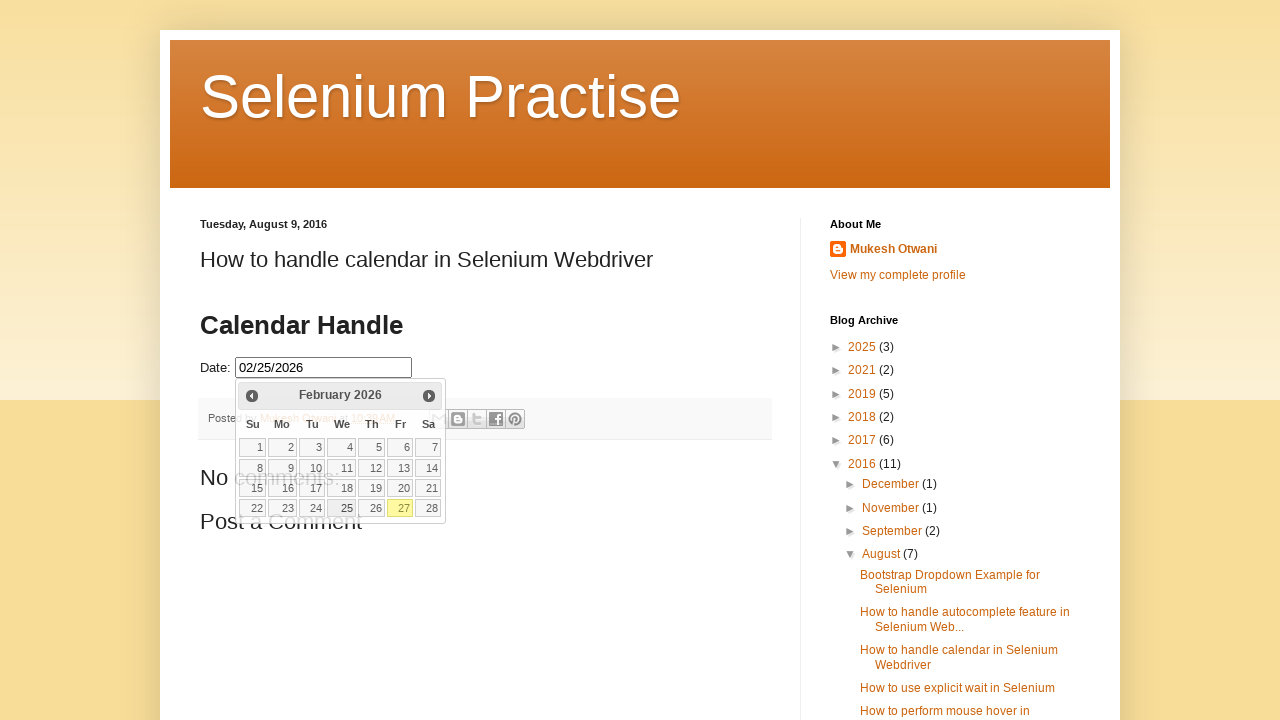

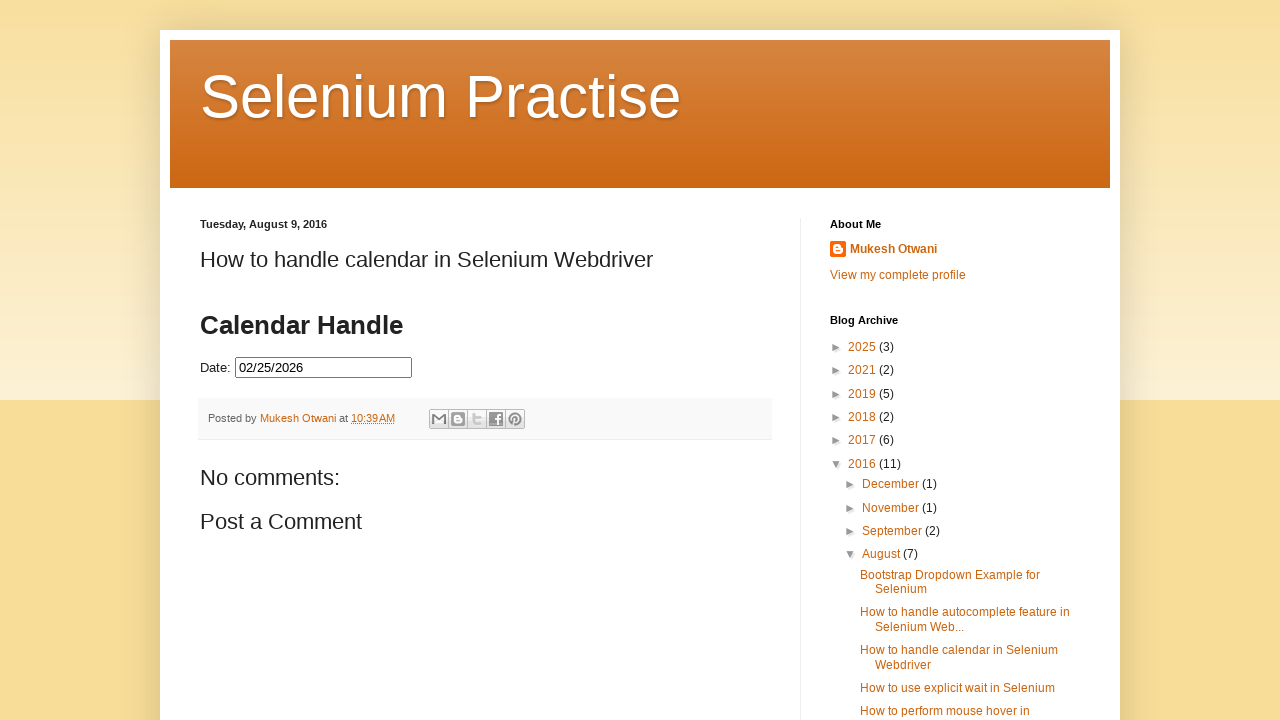